Navigates to a dashboard page and performs a horizontal scroll to the right by 500 pixels using JavaScript execution

Starting URL: https://dashboards.handmadeinteractive.com/jasonlove/

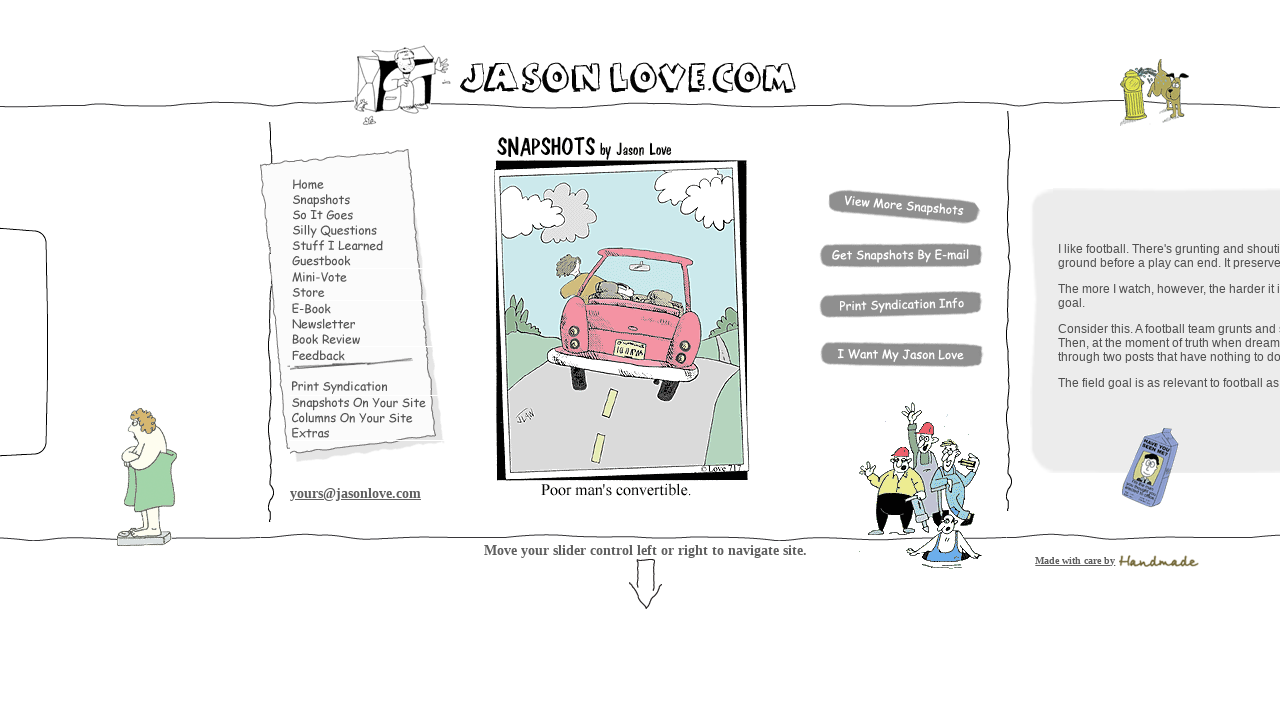

Navigated to dashboard page at https://dashboards.handmadeinteractive.com/jasonlove/
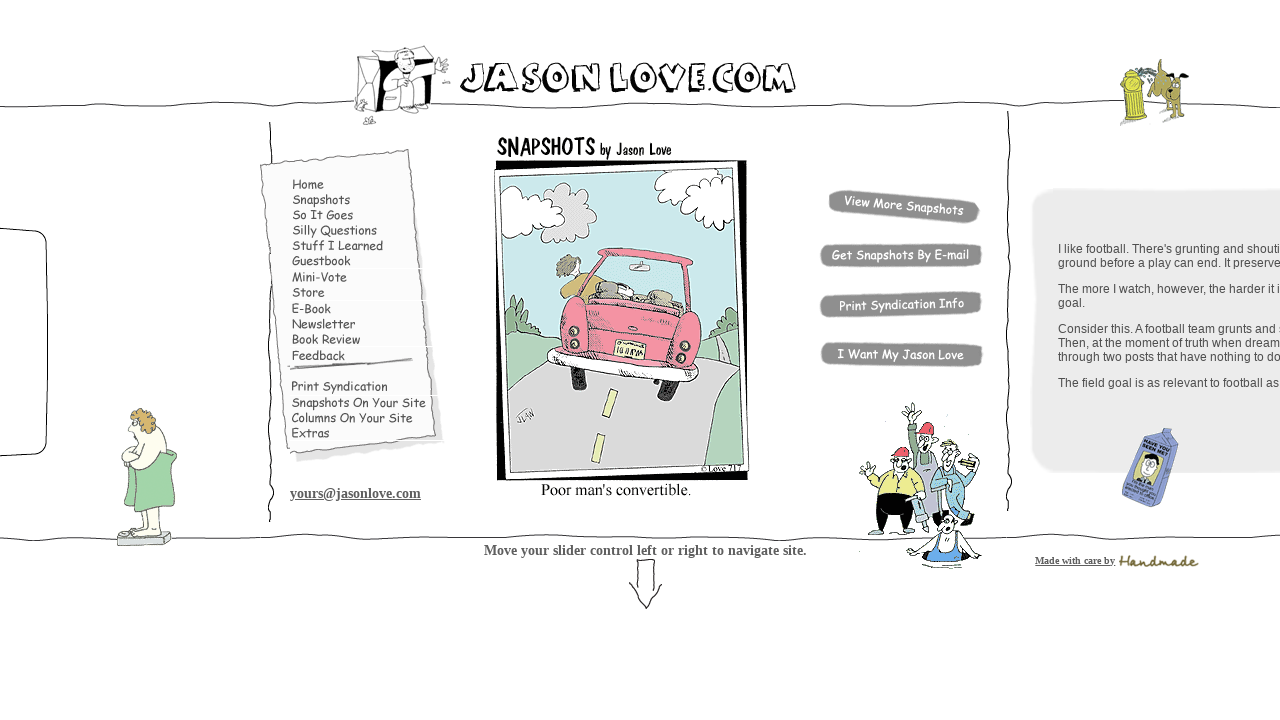

Performed horizontal scroll to the right by 500 pixels using JavaScript
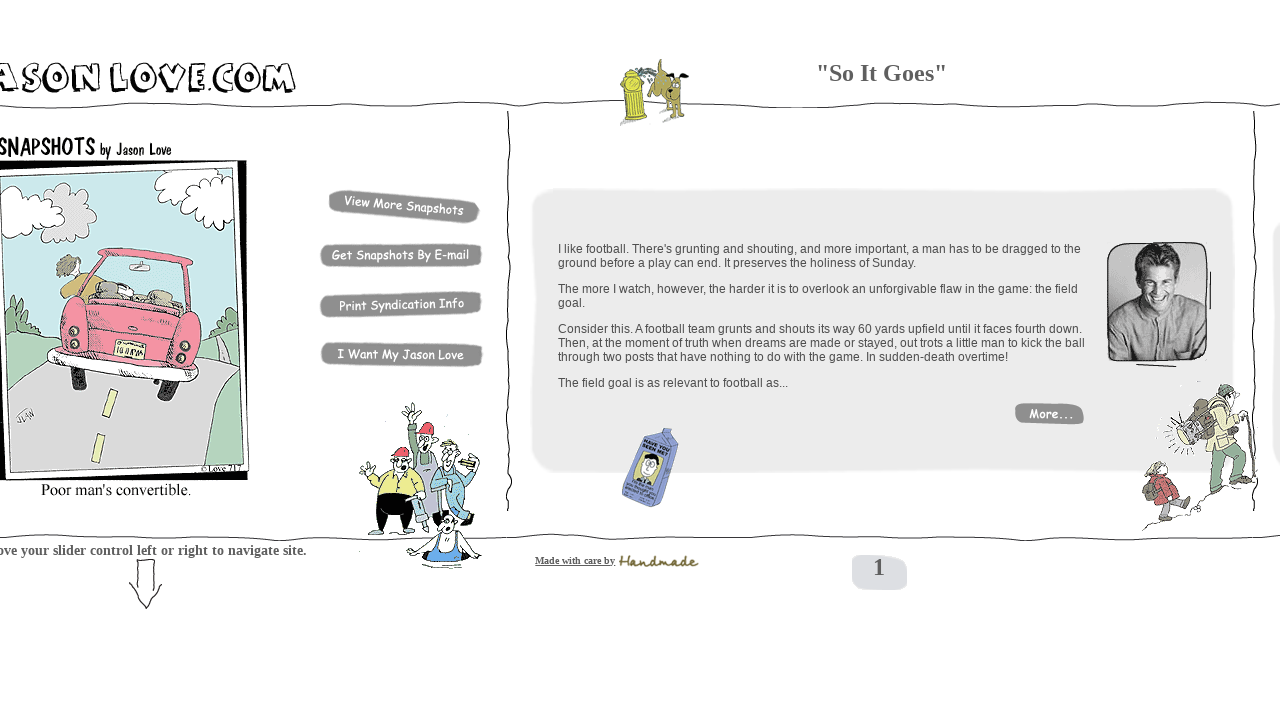

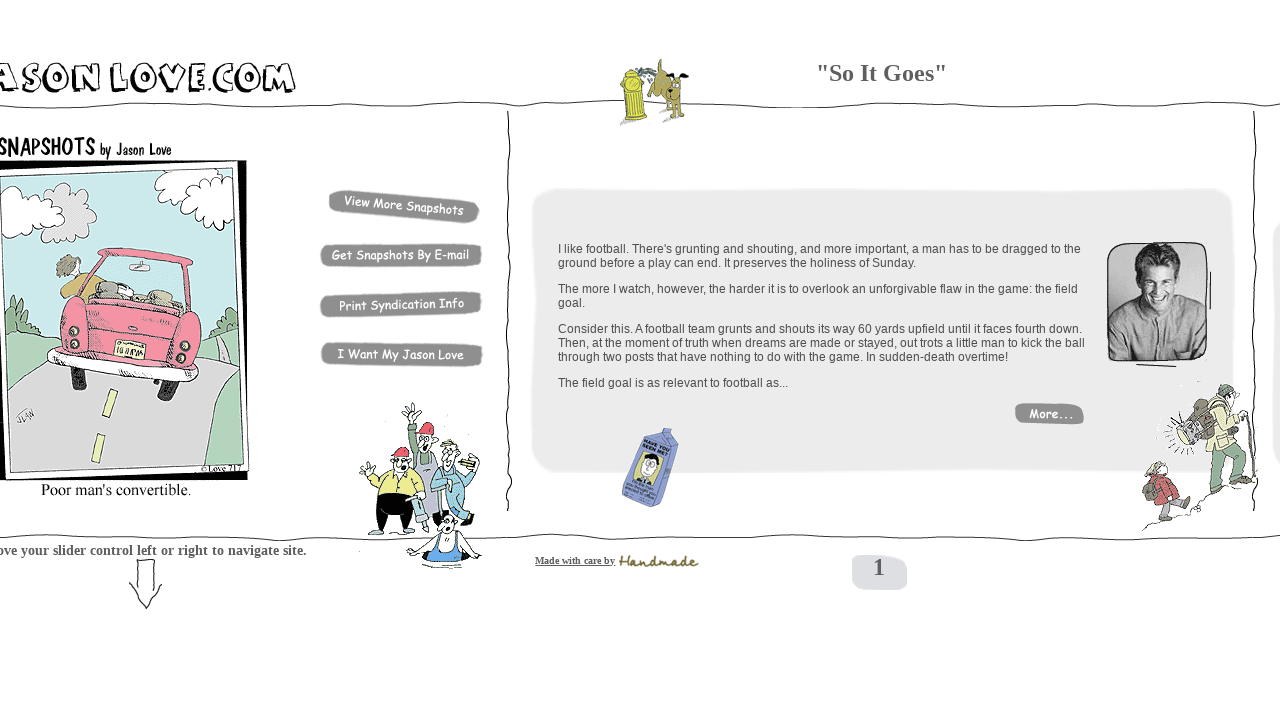